Tests browser navigation by navigating to Gmail, then performing back, forward, and refresh operations

Starting URL: http://www.gmail.com

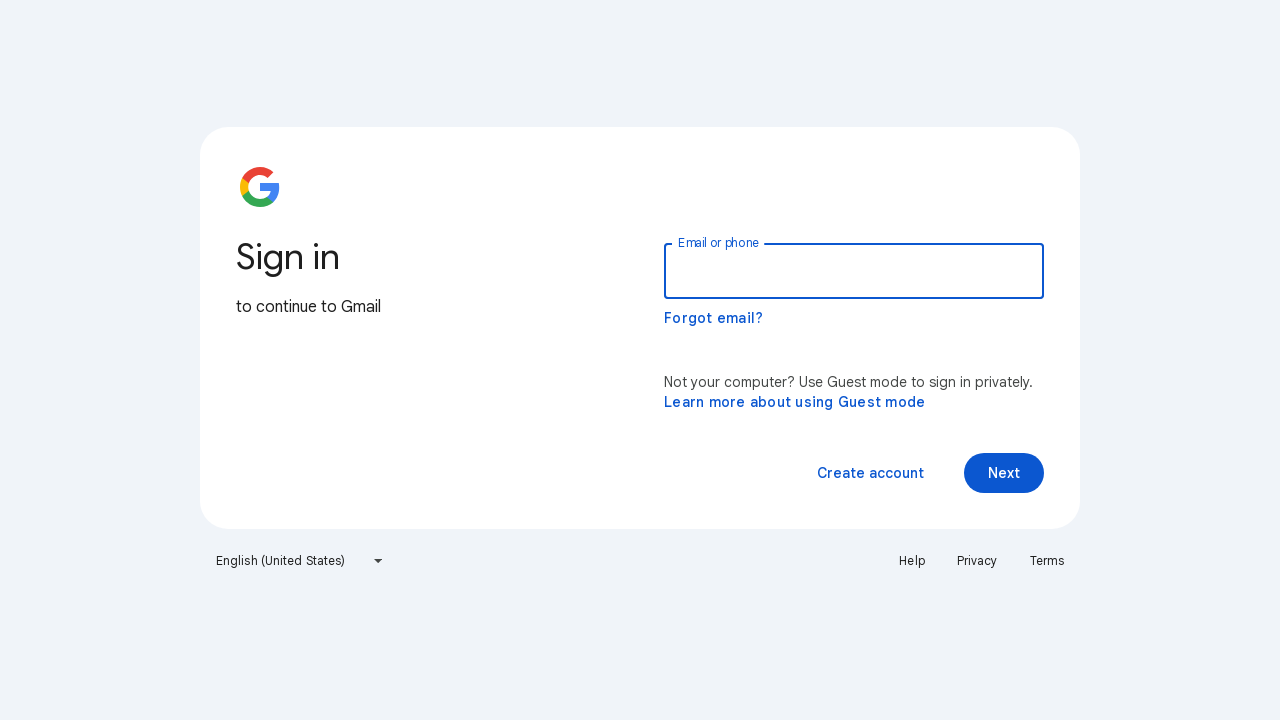

Navigated to Gmail at http://www.gmail.com
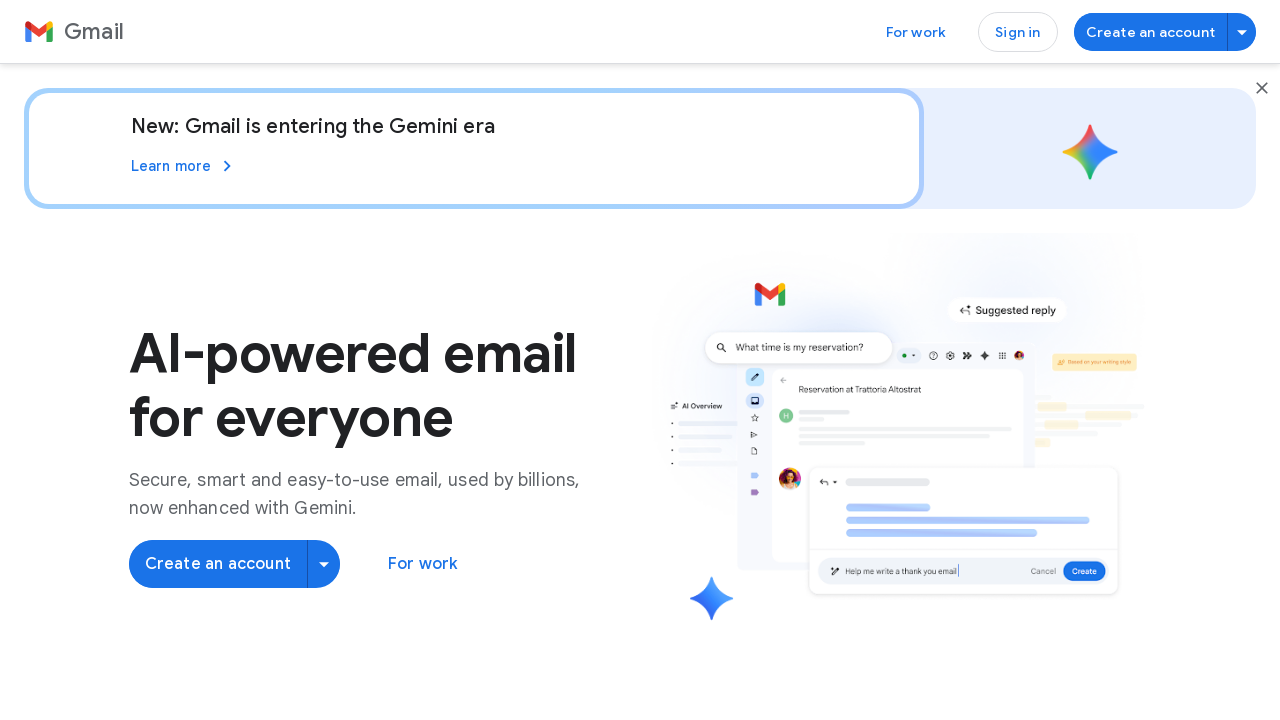

Navigated back to previous page
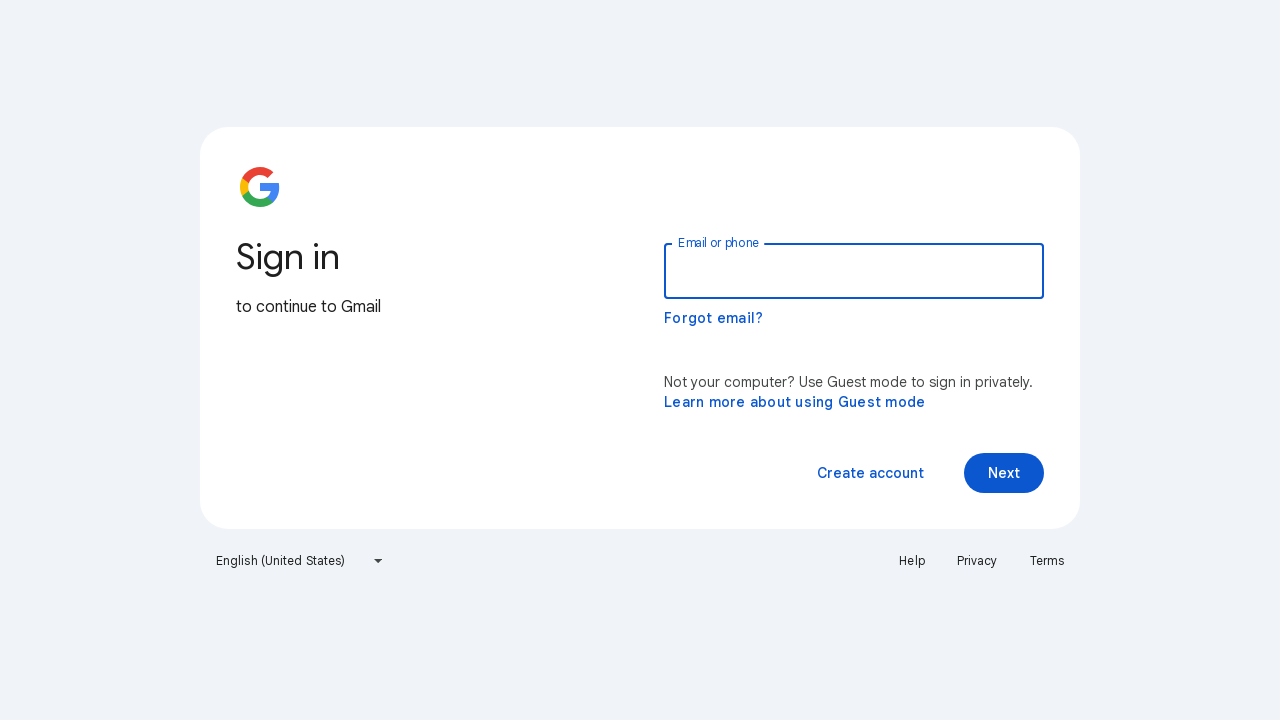

Navigated forward to next page
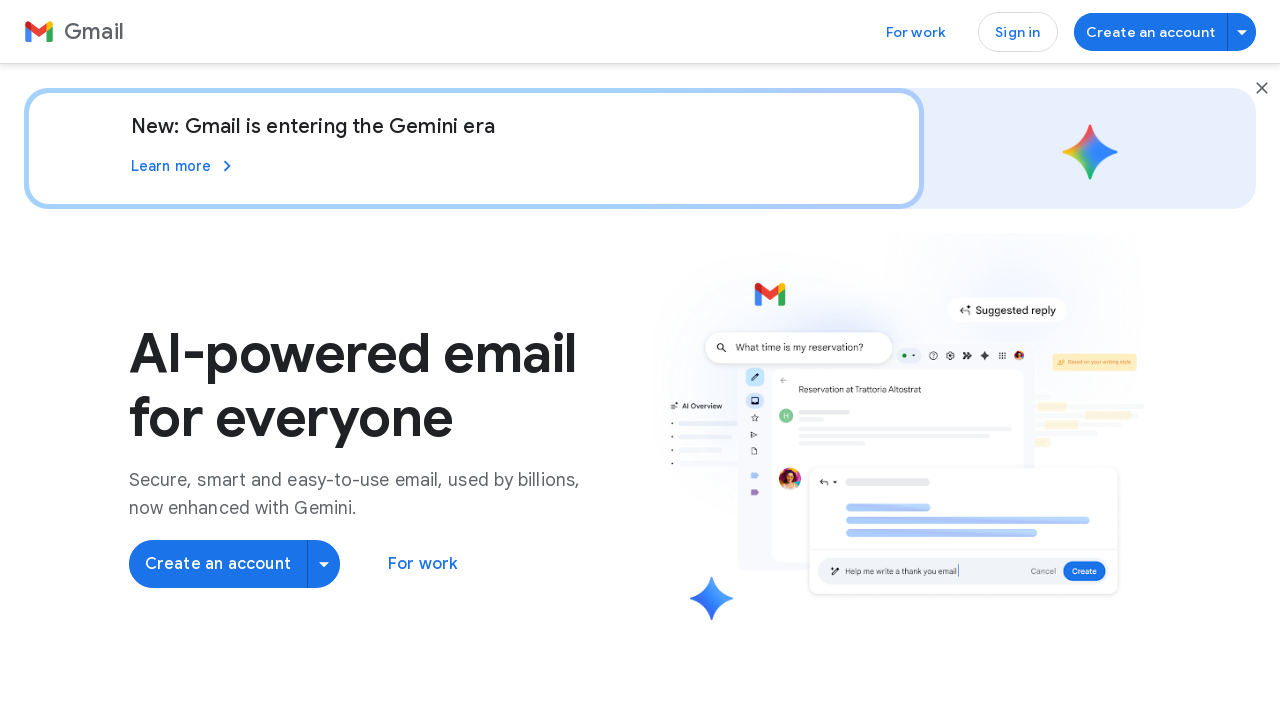

Refreshed the current page
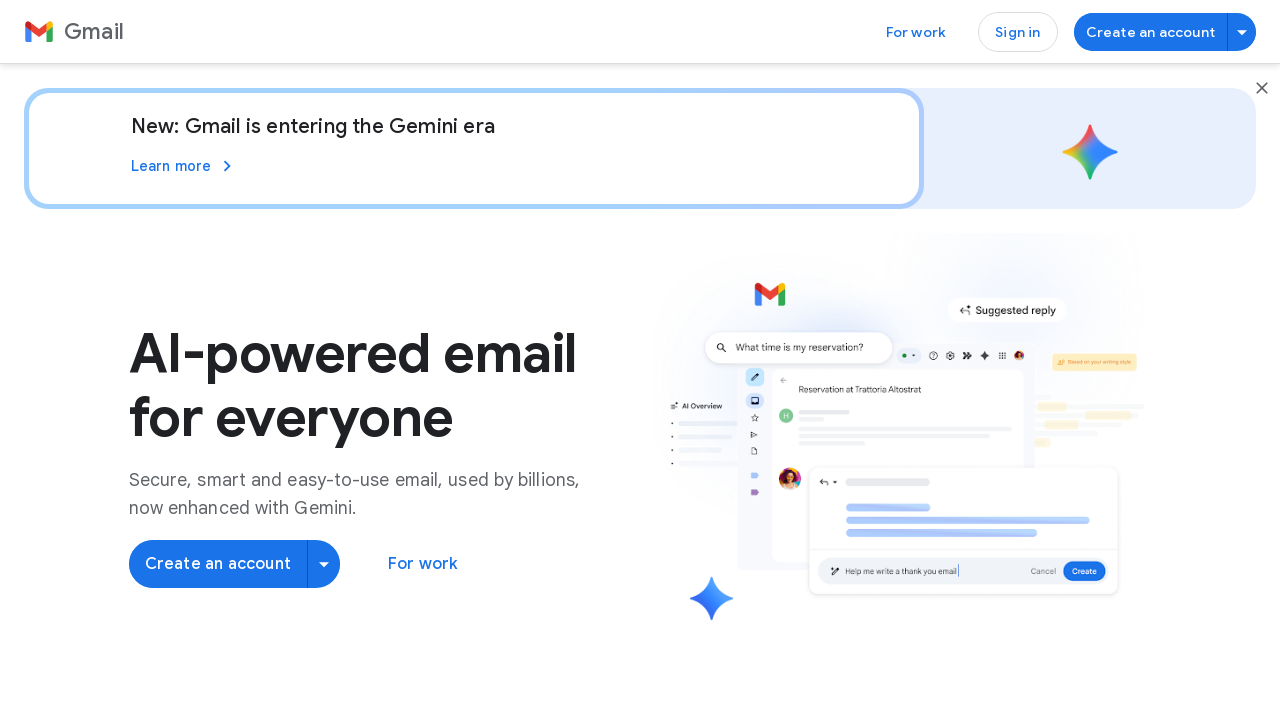

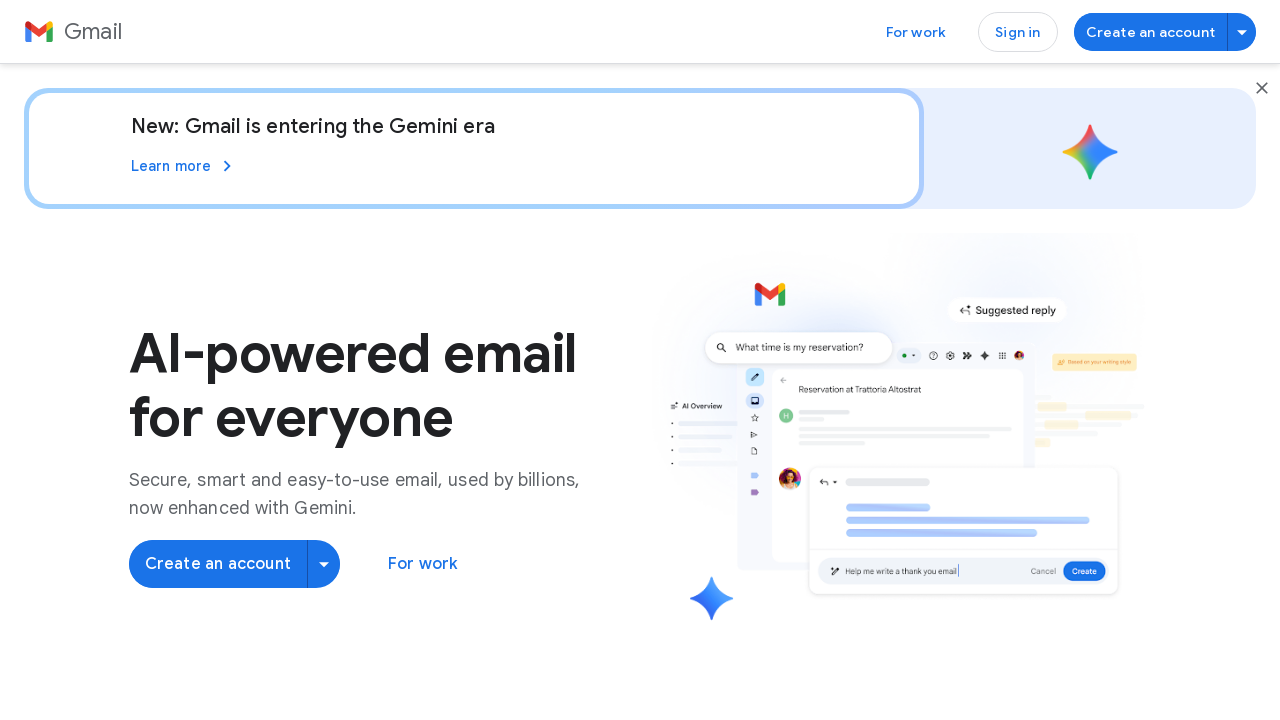